Navigates to a Selenium course content page and maximizes the browser window. The original script takes a screenshot, but the core automation task is simply loading the page.

Starting URL: http://greenstech.in/selenium-course-content.html

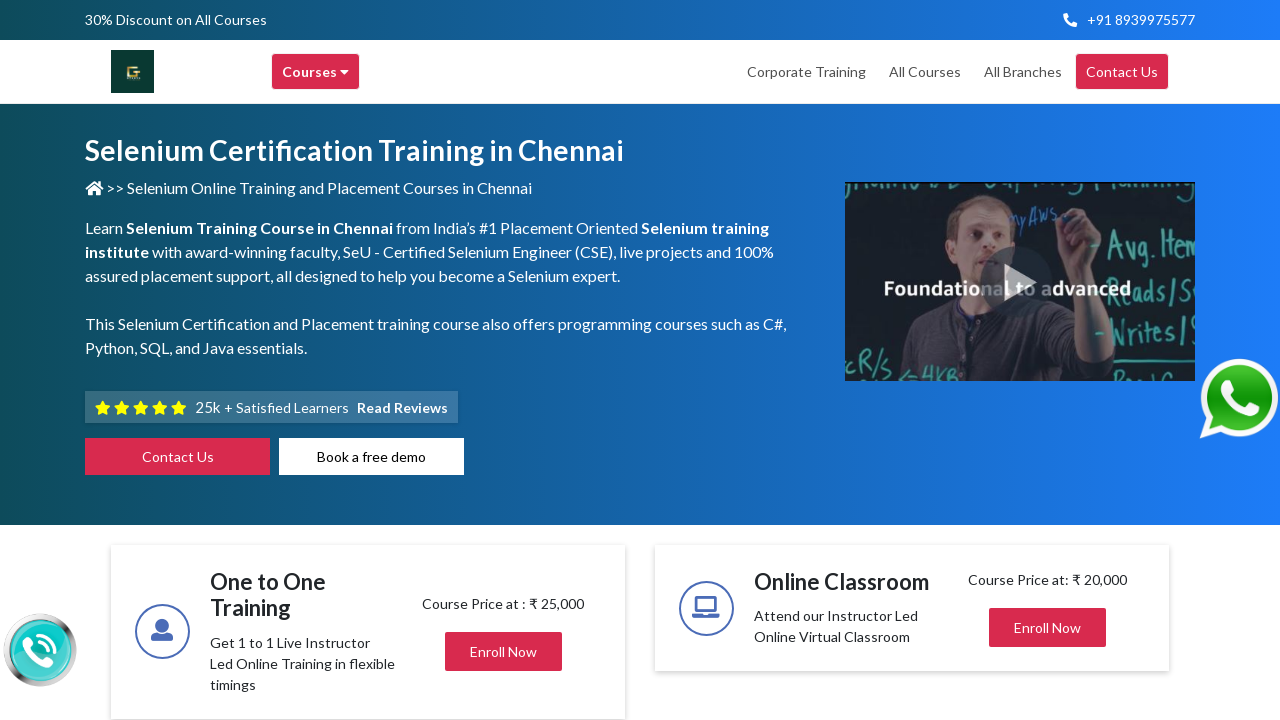

Waited for page to load (domcontentloaded state)
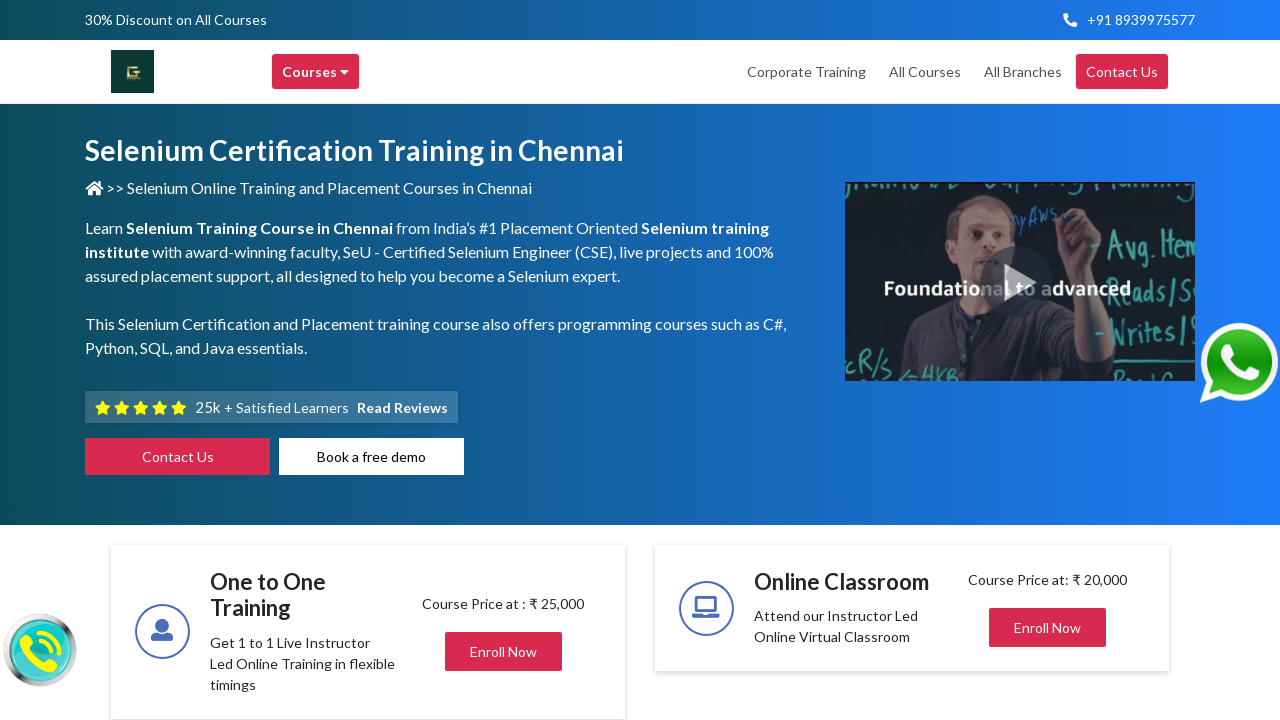

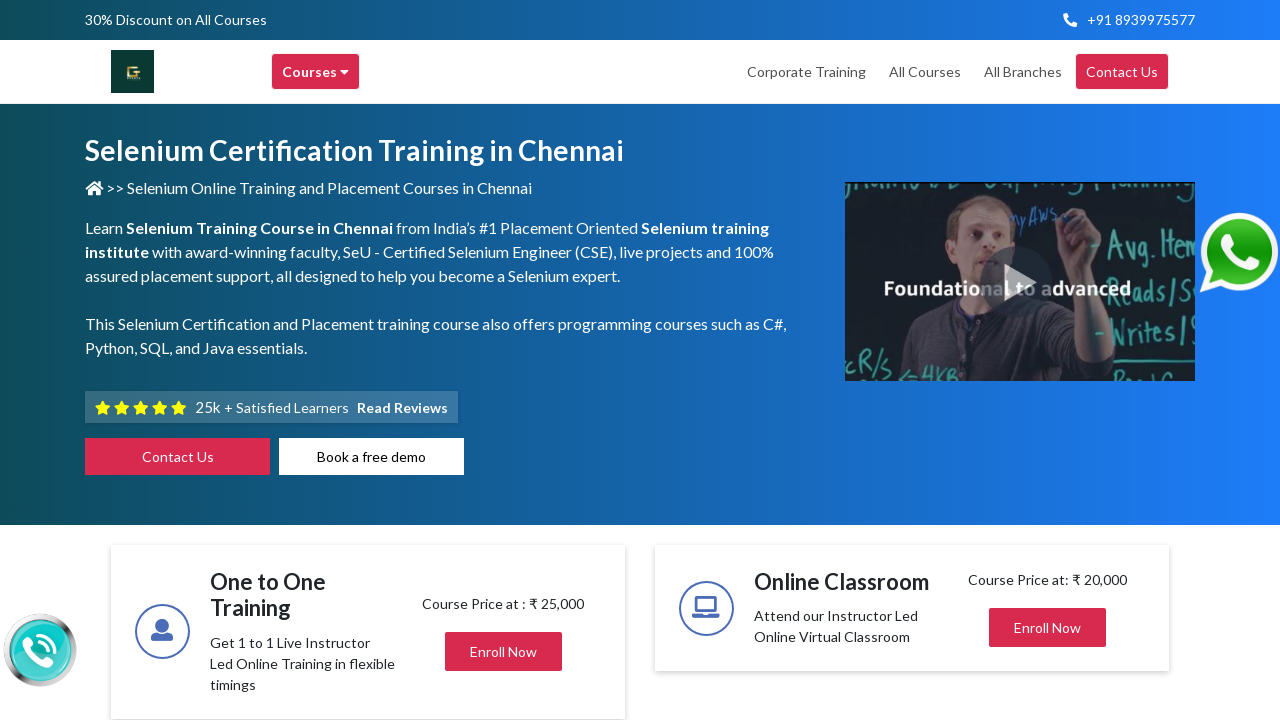